Tests dropdown selection functionality by reading two numbers from the page, calculating their sum, selecting the sum from a dropdown menu, and clicking a submit button.

Starting URL: http://suninjuly.github.io/selects1.html

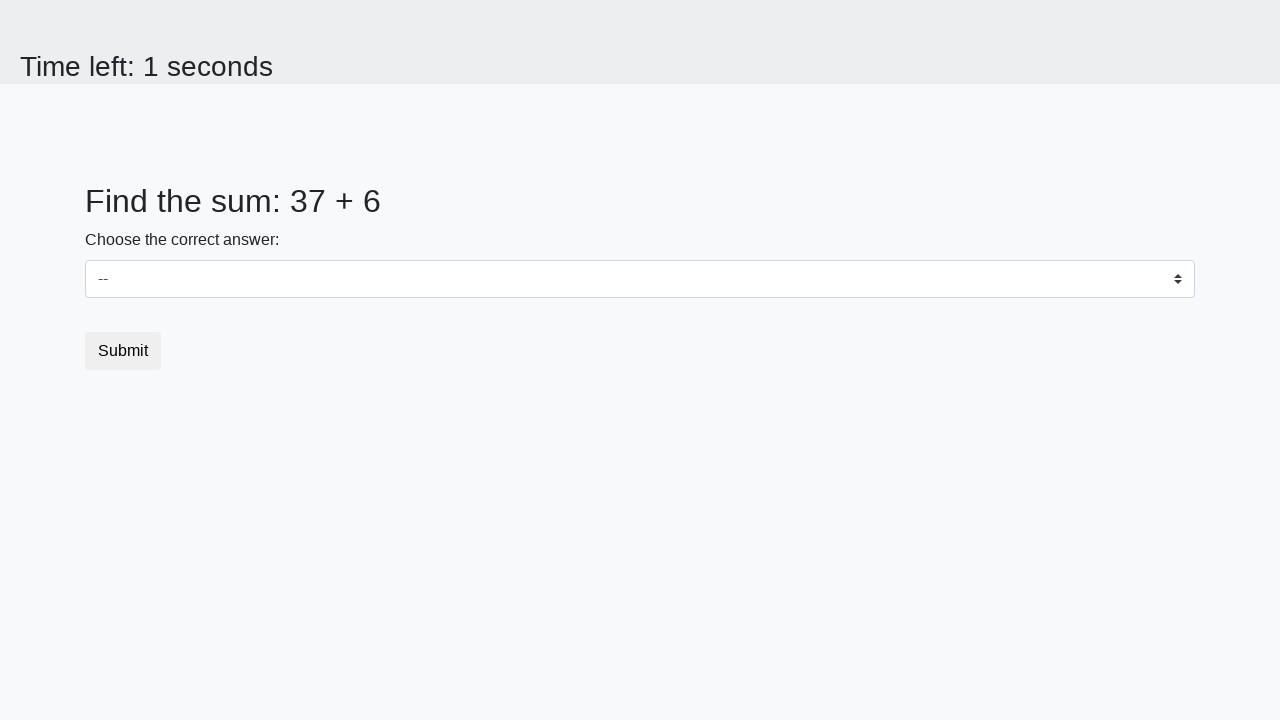

Read first number from #num1 element
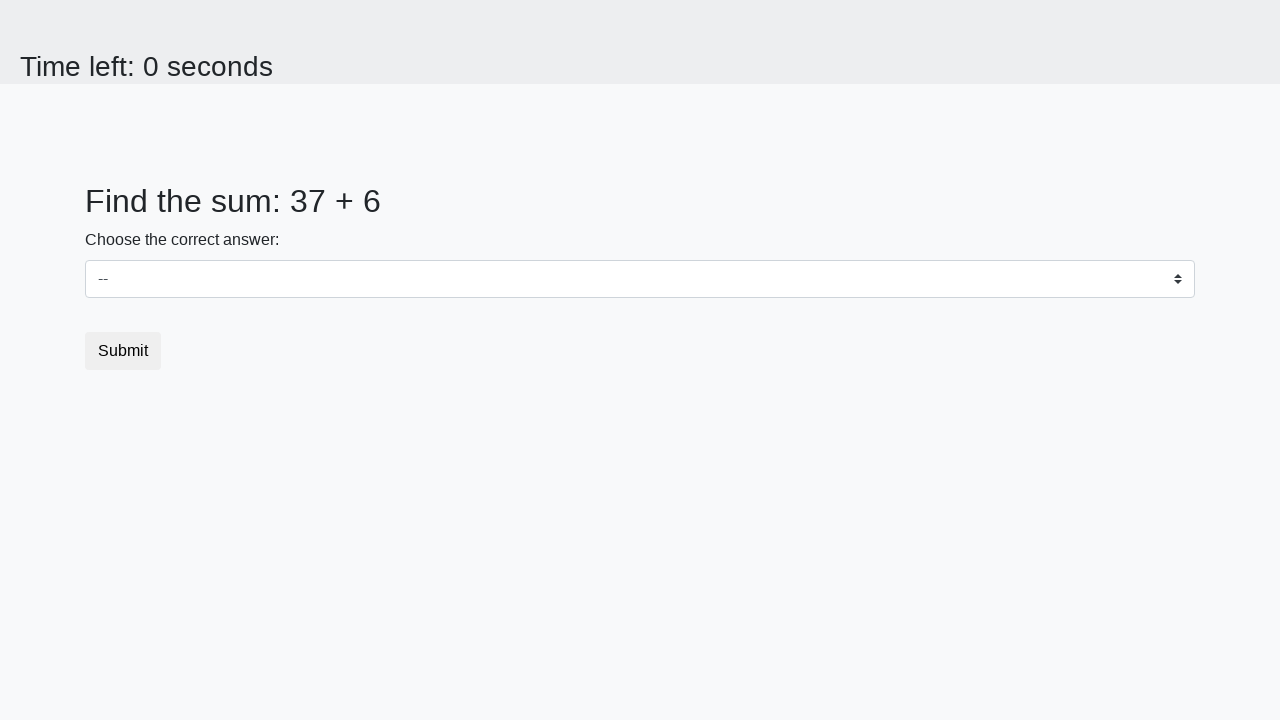

Read second number from #num2 element
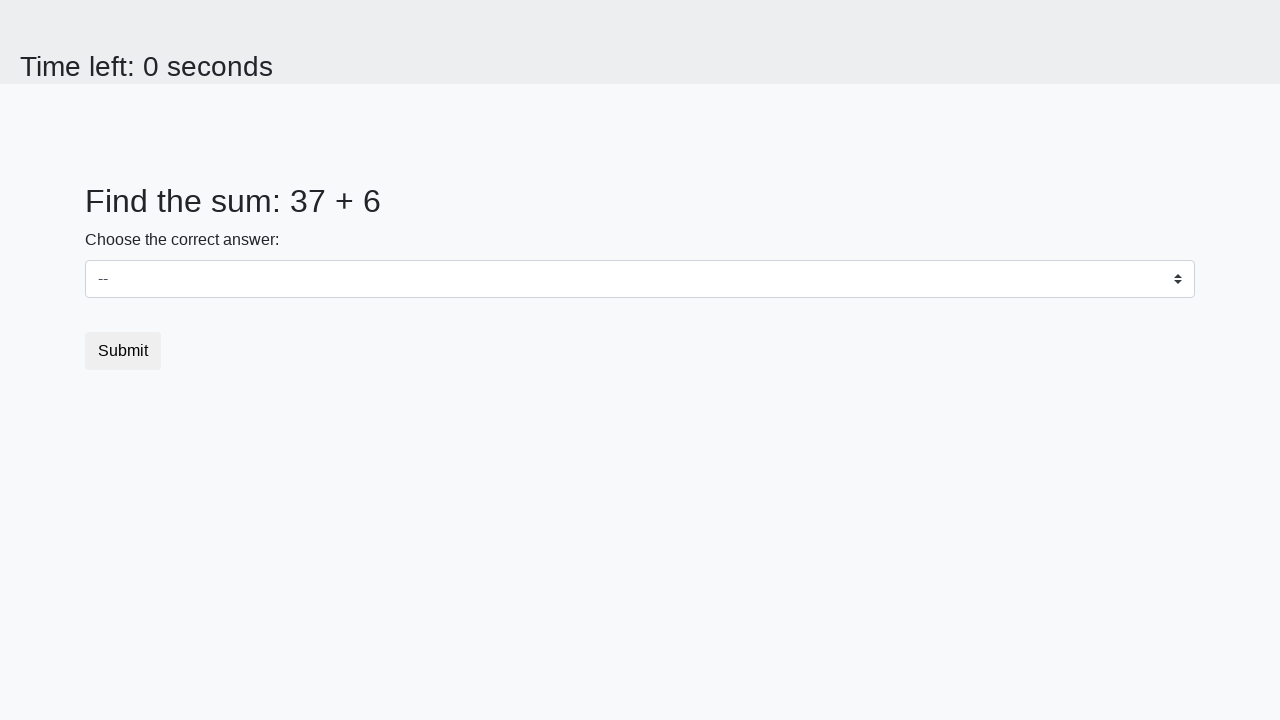

Selected sum value 43 from dropdown menu on select
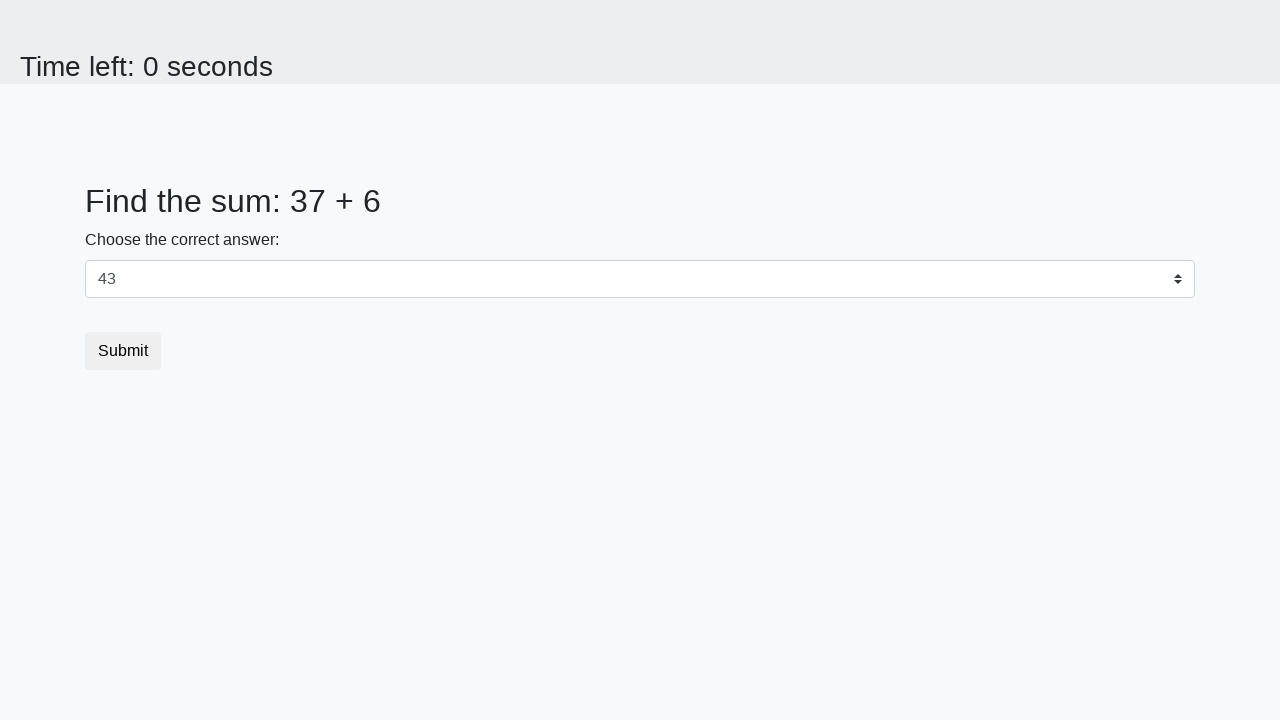

Clicked submit button at (123, 351) on button.btn
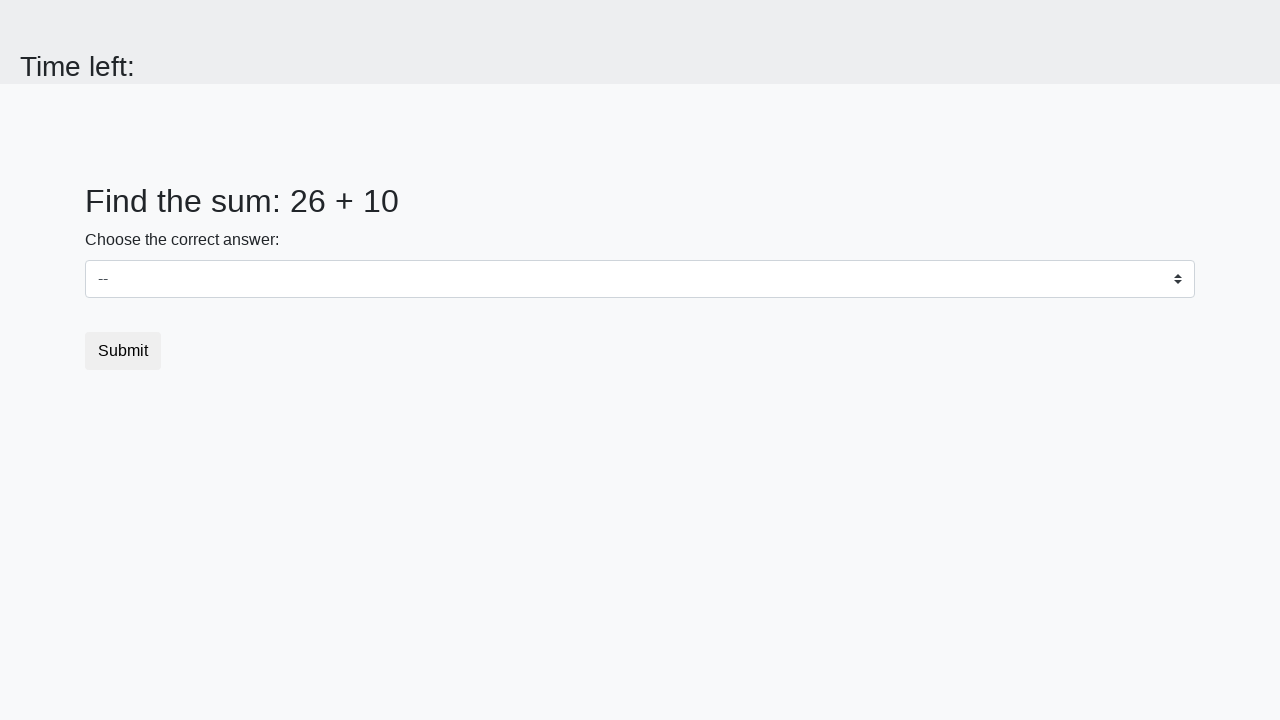

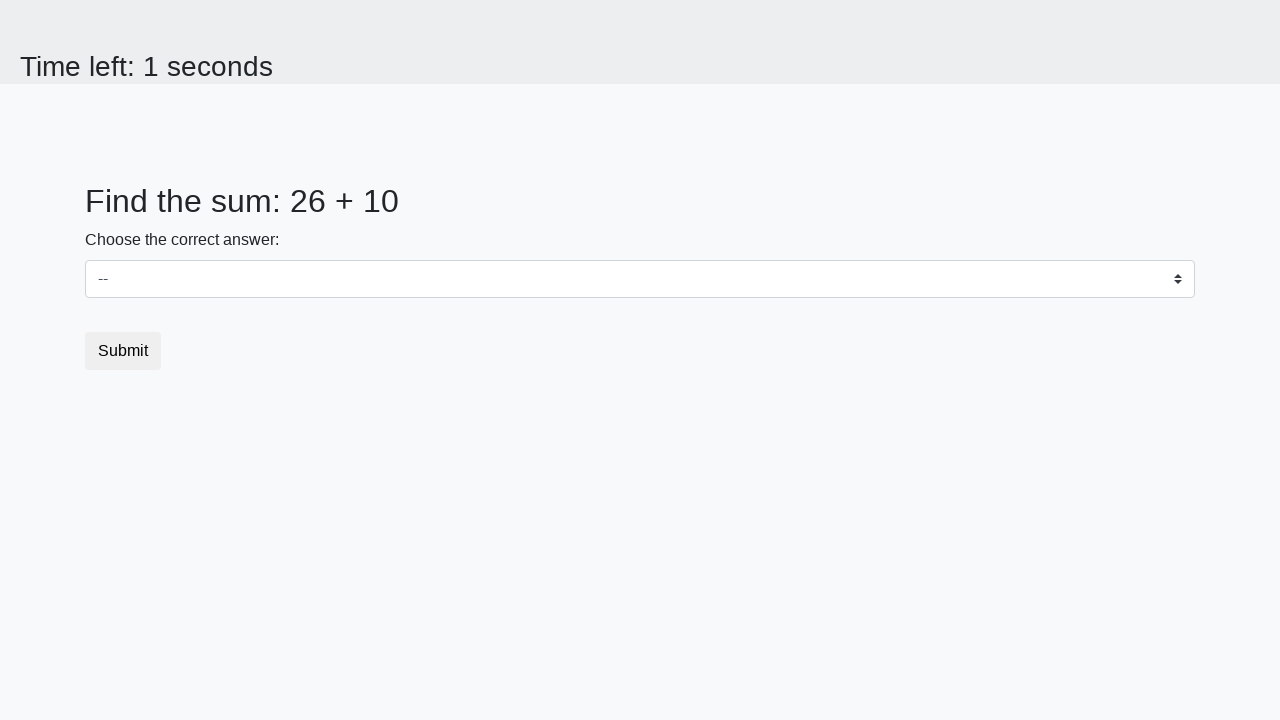